Opens multiple job search pages on Motion Recruitment website for different tech keywords (Machine Learning, Data Science, Python) and the Tech in Motion events page.

Starting URL: https://motionrecruitment.com/tech-jobs?radius=25&search-city=19124&postalcode=19124&remote=true&location-display-name=Philadelphia%2C+Pennsylvania+19124%2C+United+States&start=0&keywords=Machine+Learning

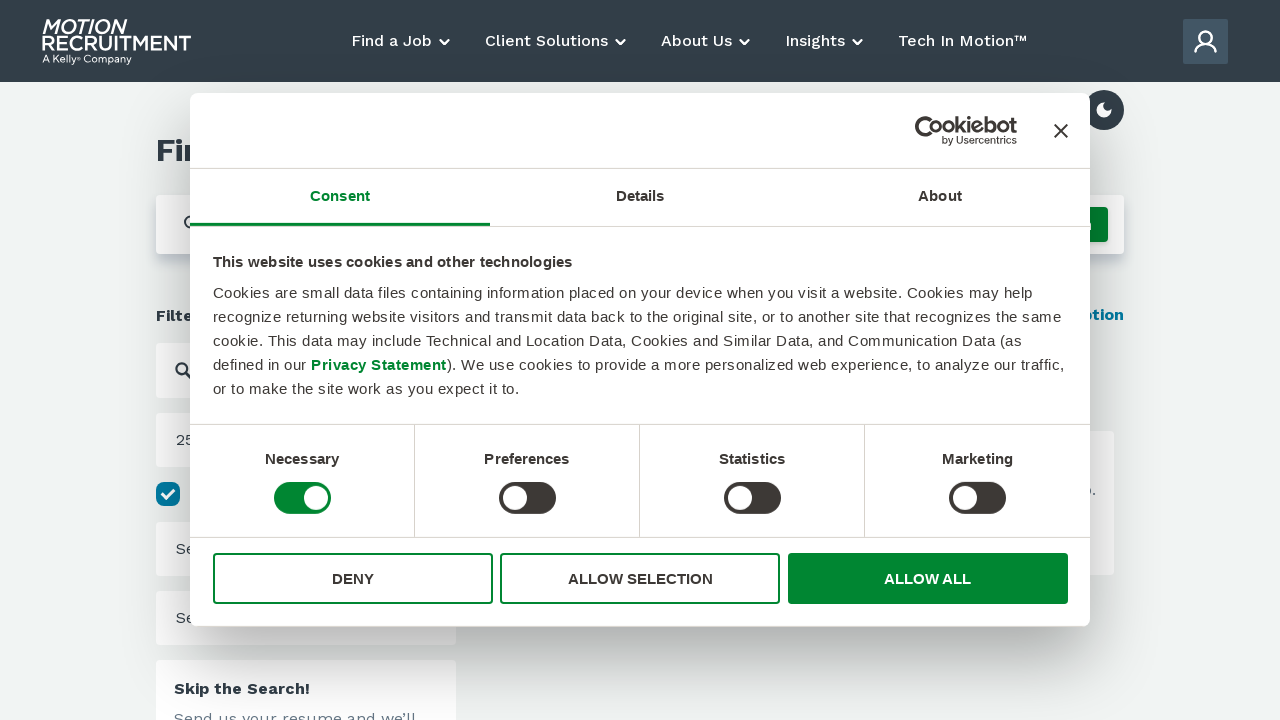

Opened Data Science job search page in new tab
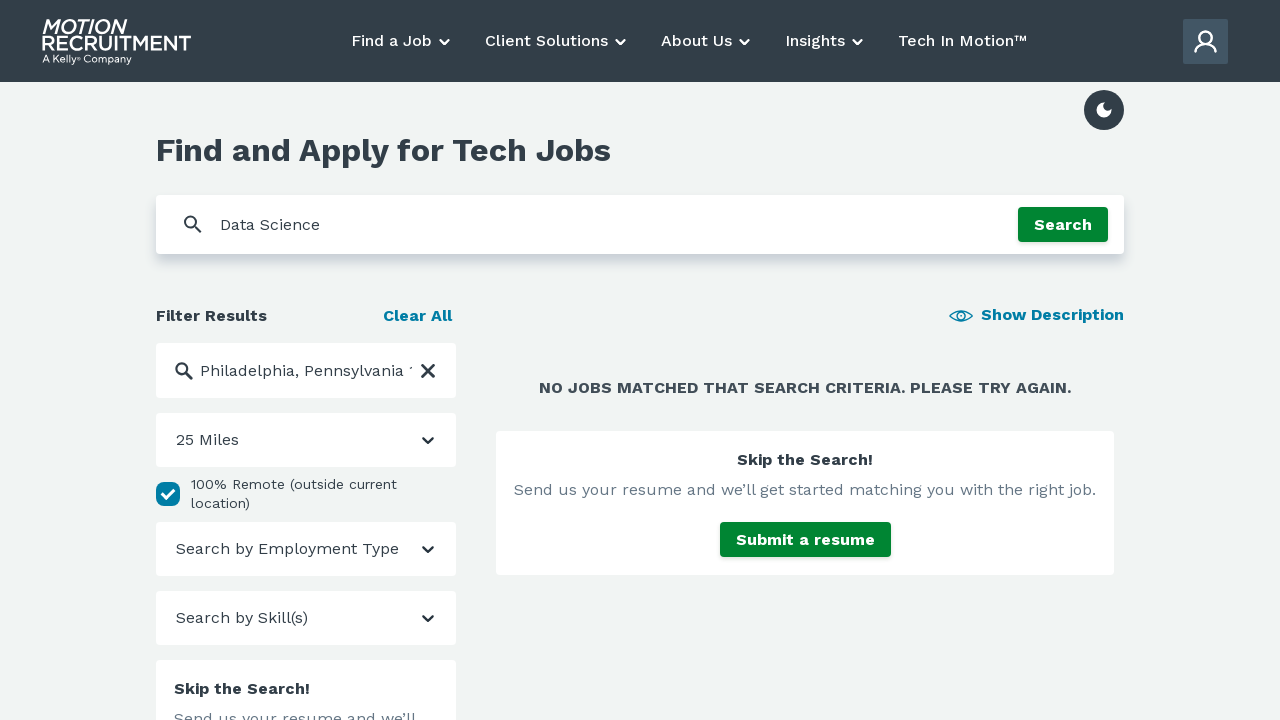

Opened Python job search page in new tab
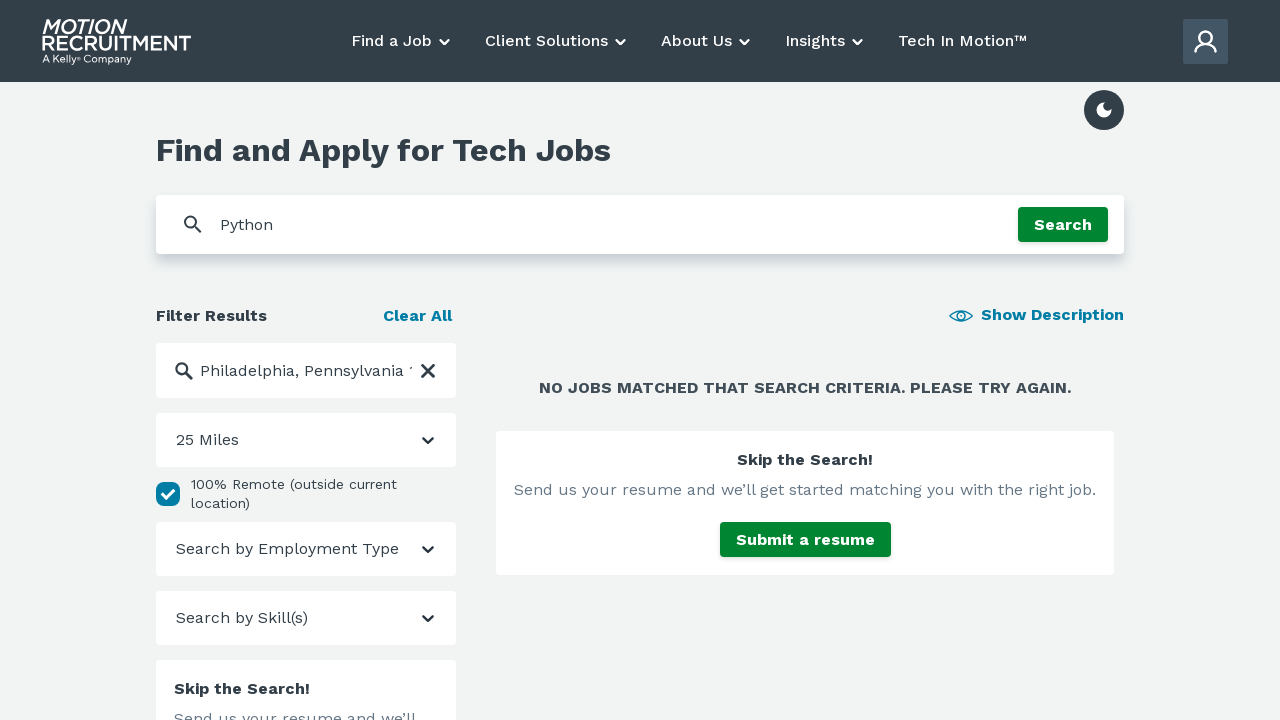

Opened Tech in Motion events page in new tab
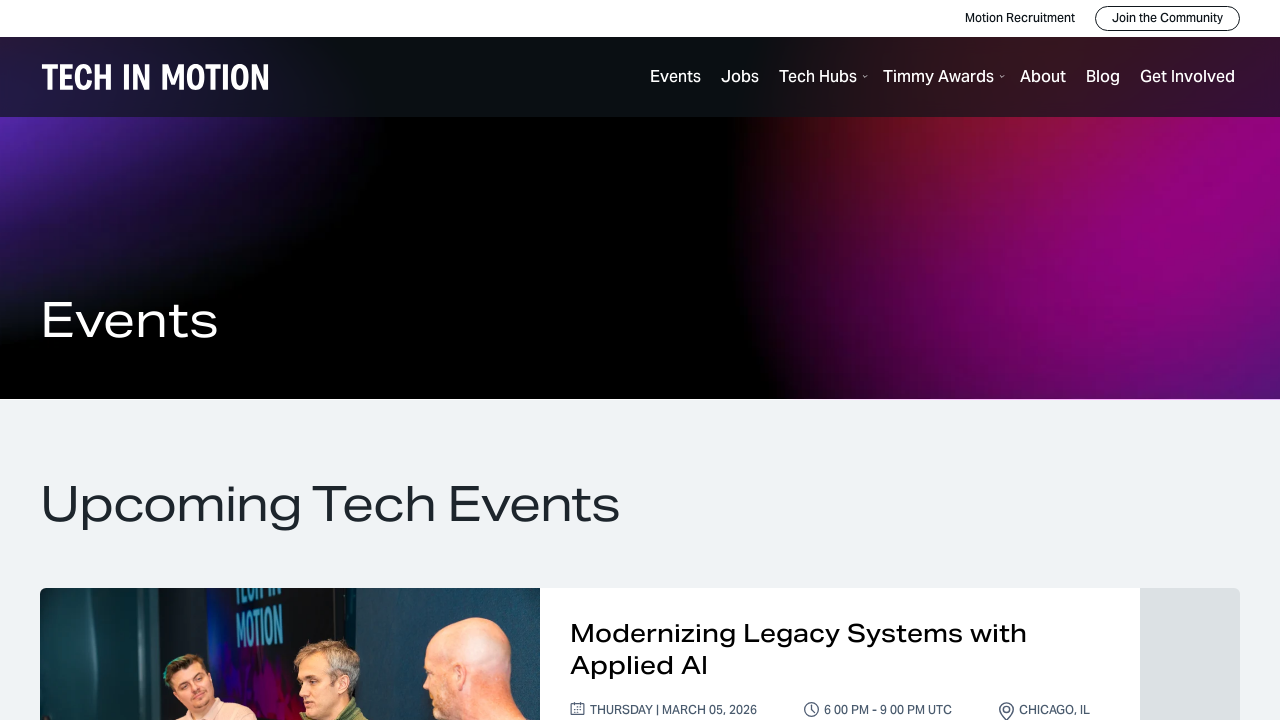

Tech in Motion events page finished loading (networkidle)
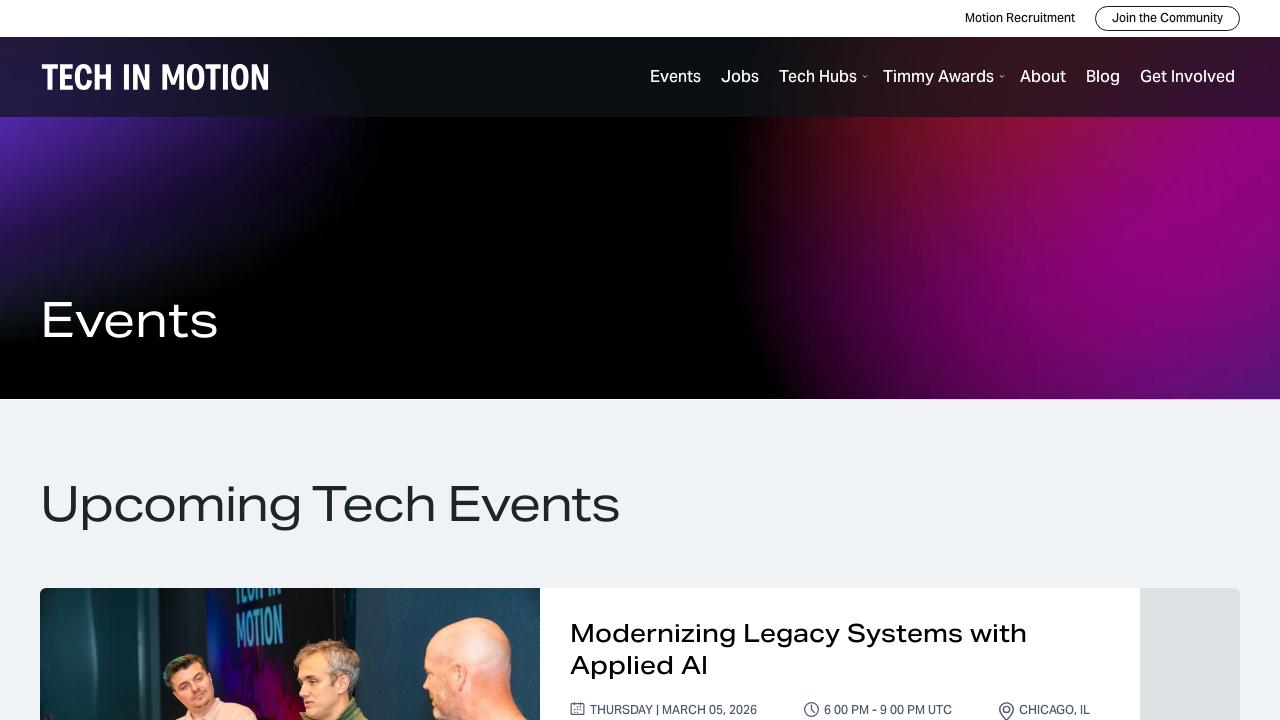

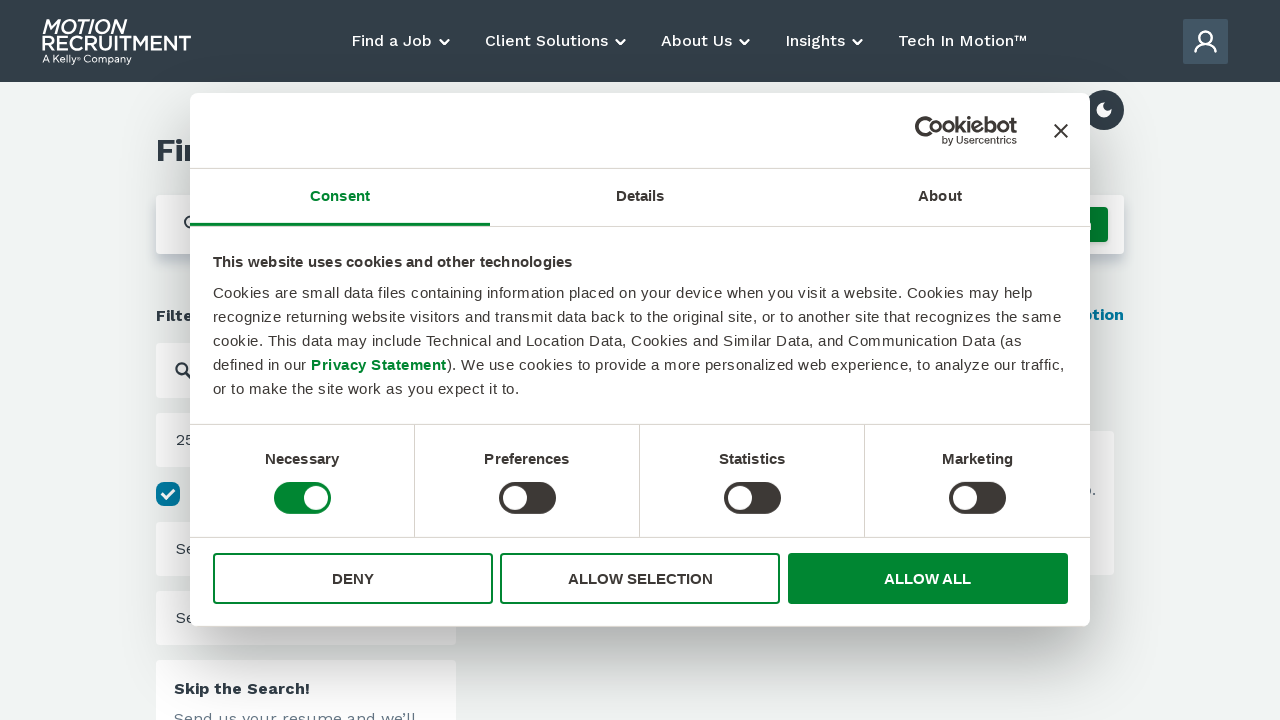